Tests opting out of A/B tests by visiting the page, checking if in an A/B test group, adding an opt-out cookie, refreshing, and verifying the opt-out was successful.

Starting URL: http://the-internet.herokuapp.com/abtest

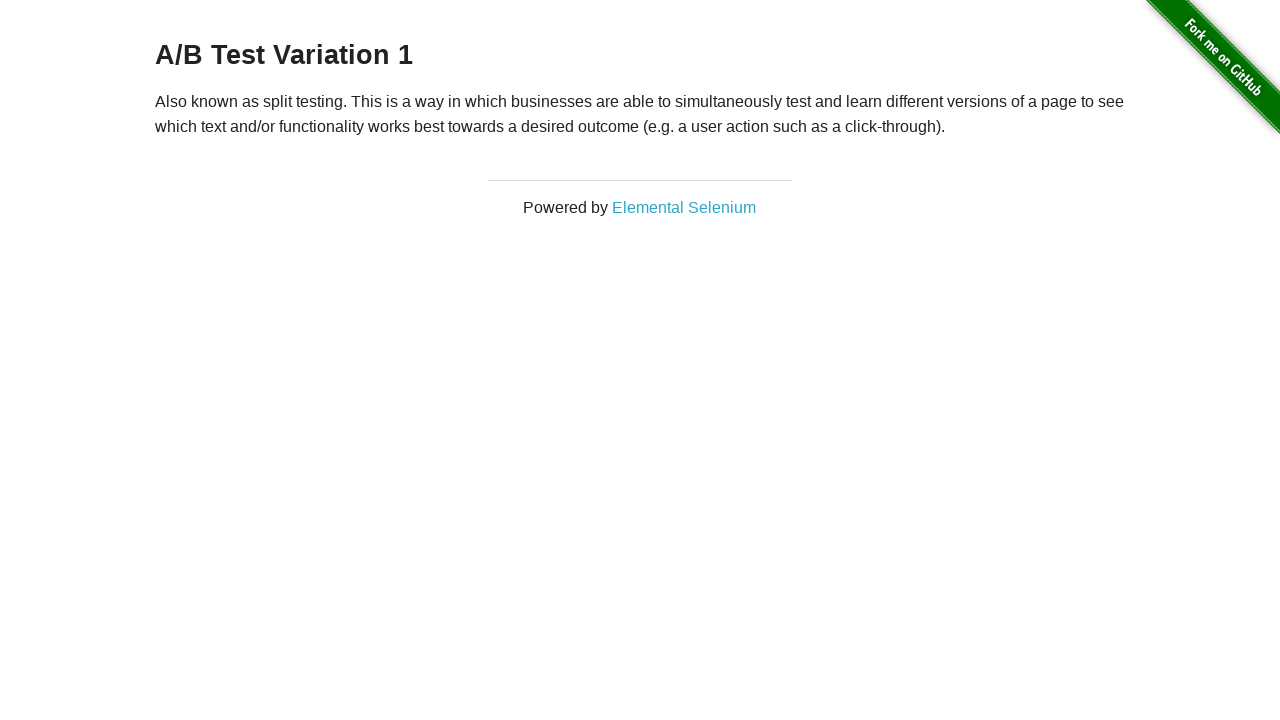

Located and retrieved heading text to check A/B test status
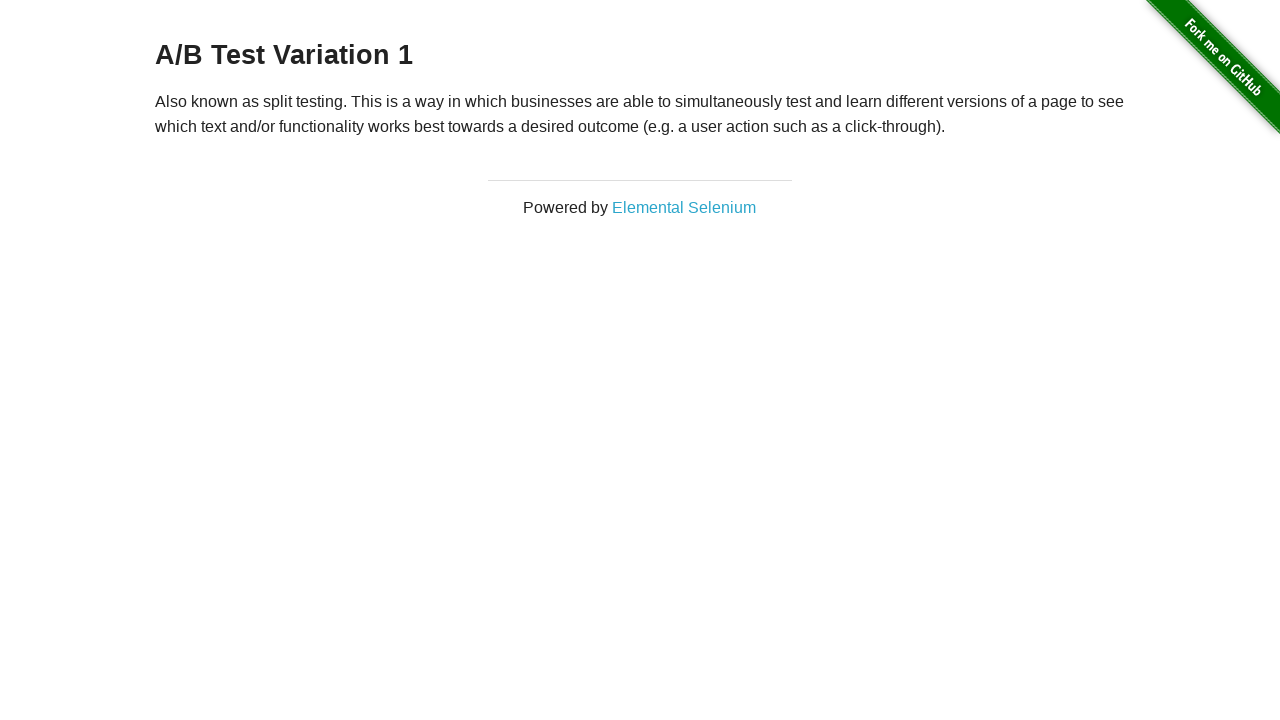

Added optimizelyOptOut cookie to opt out of A/B test
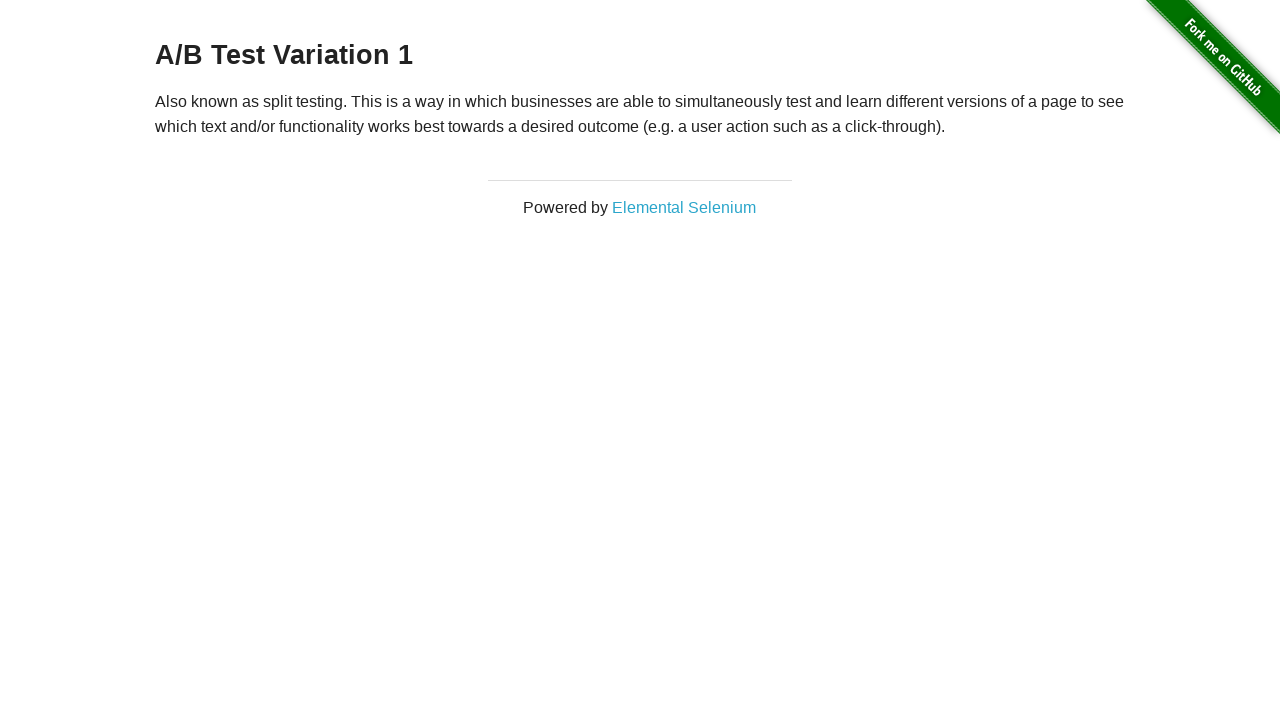

Reloaded page after adding opt-out cookie
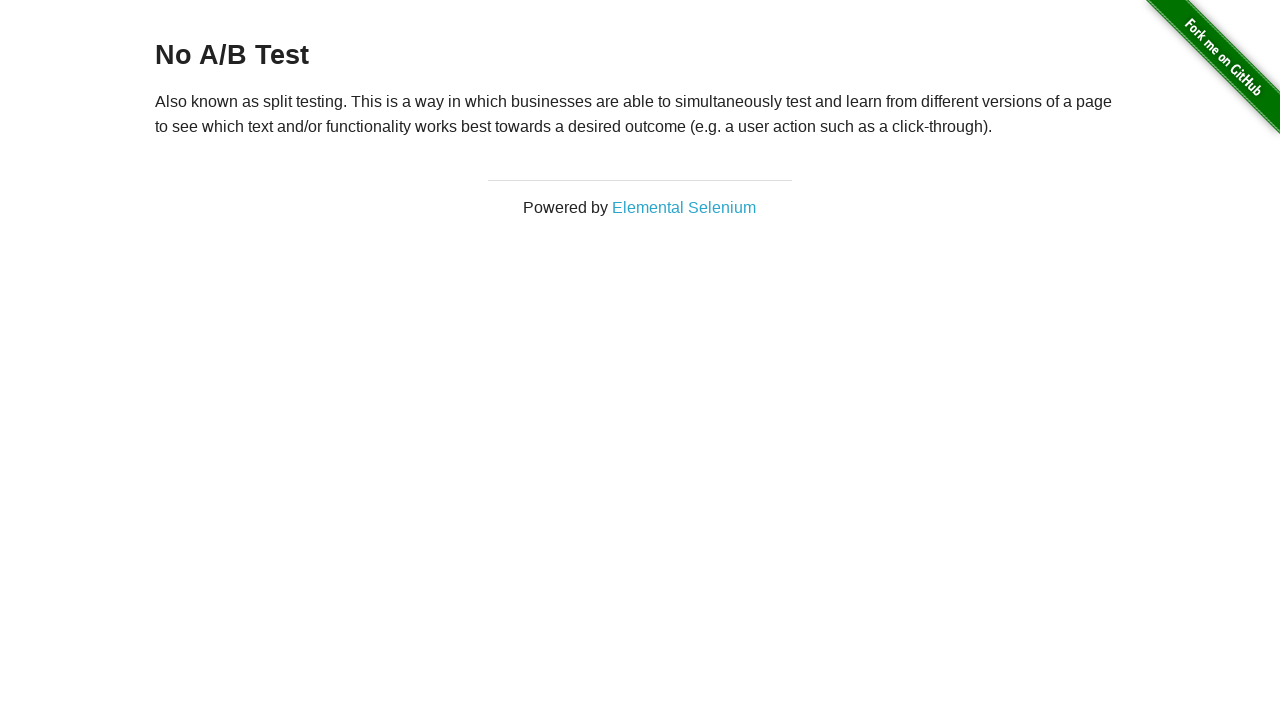

Heading loaded after page refresh
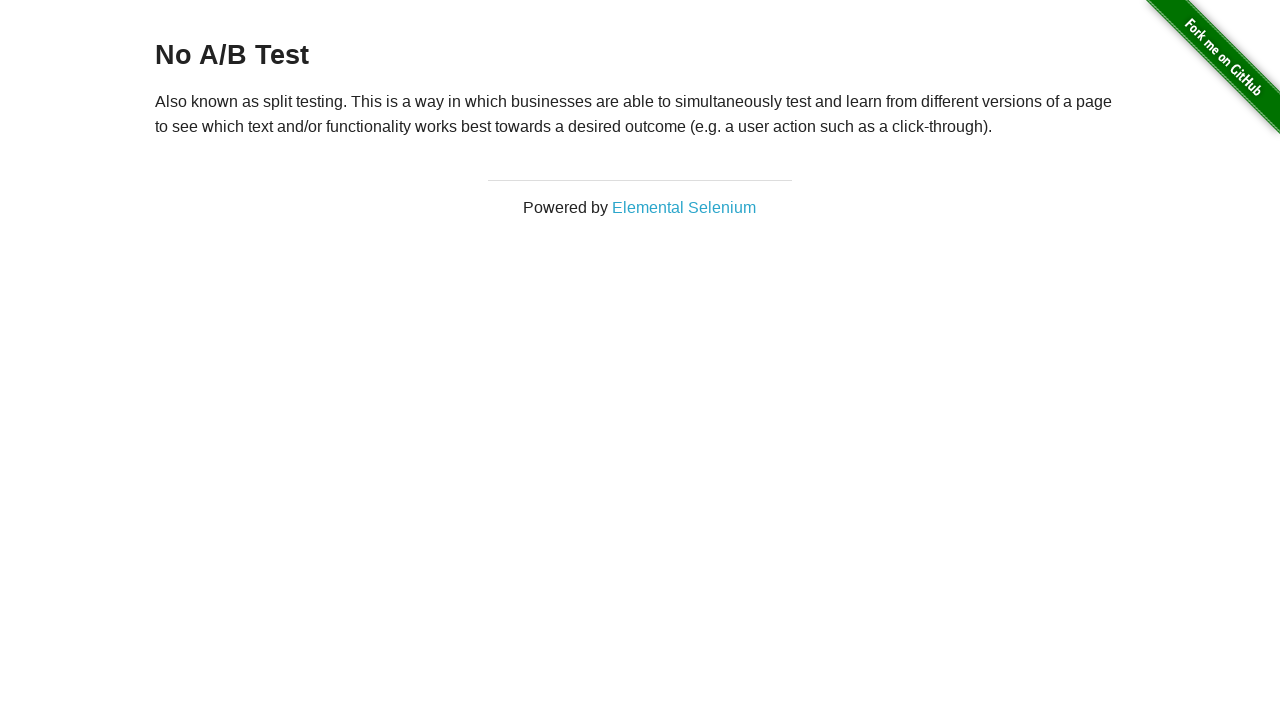

Retrieved heading text to verify opt-out was successful
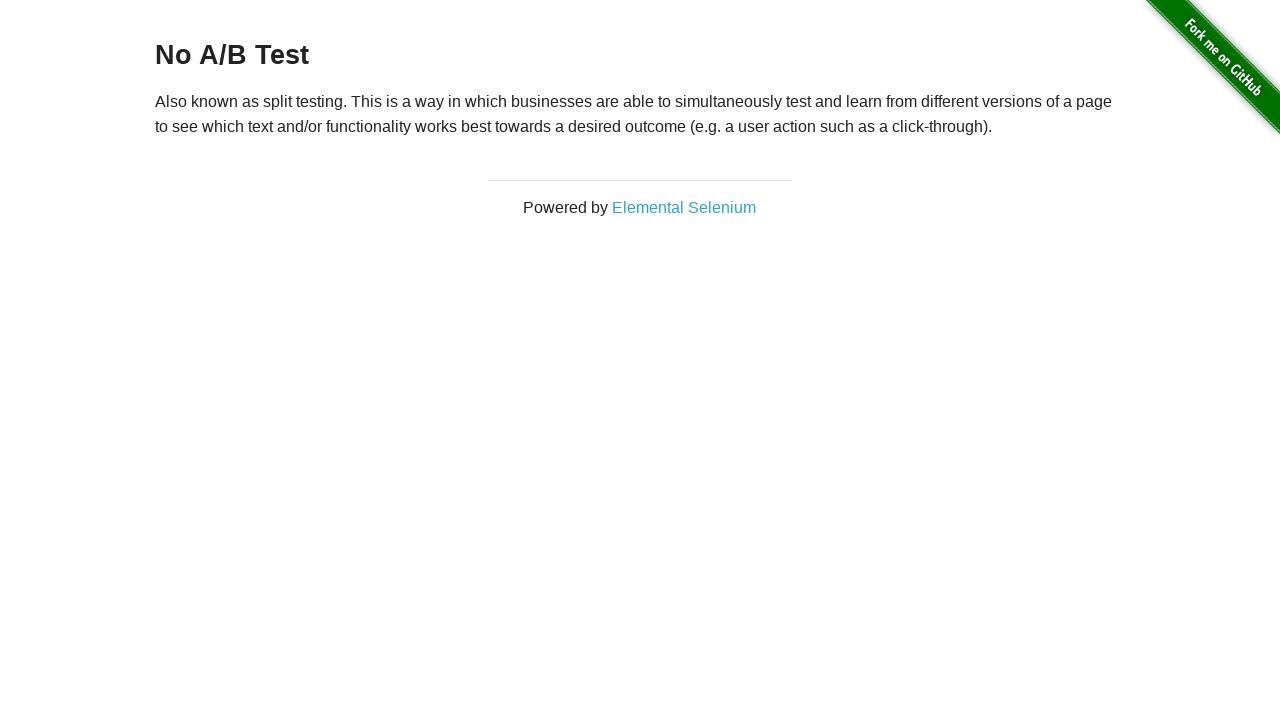

Verified heading shows 'No A/B Test' - opt-out successful
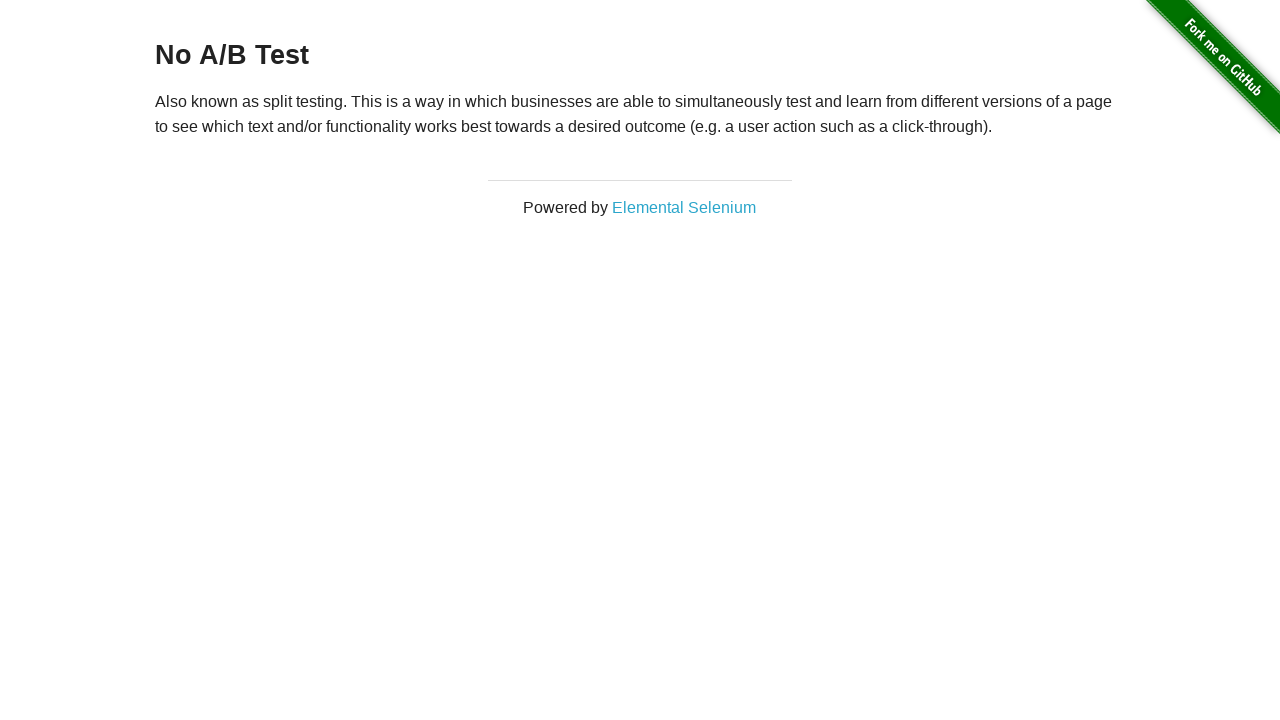

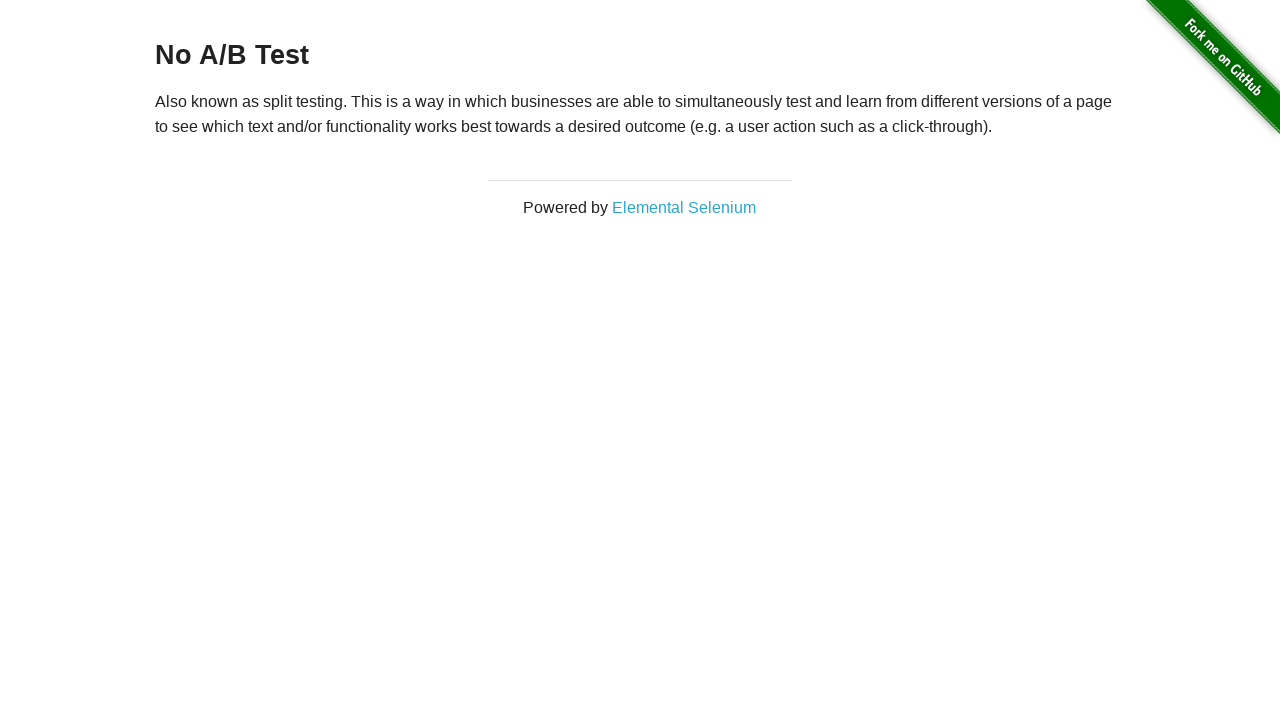